Navigates to homepage and retrieves the og:image URL, then navigates to that image

Starting URL: https://roe.dev/

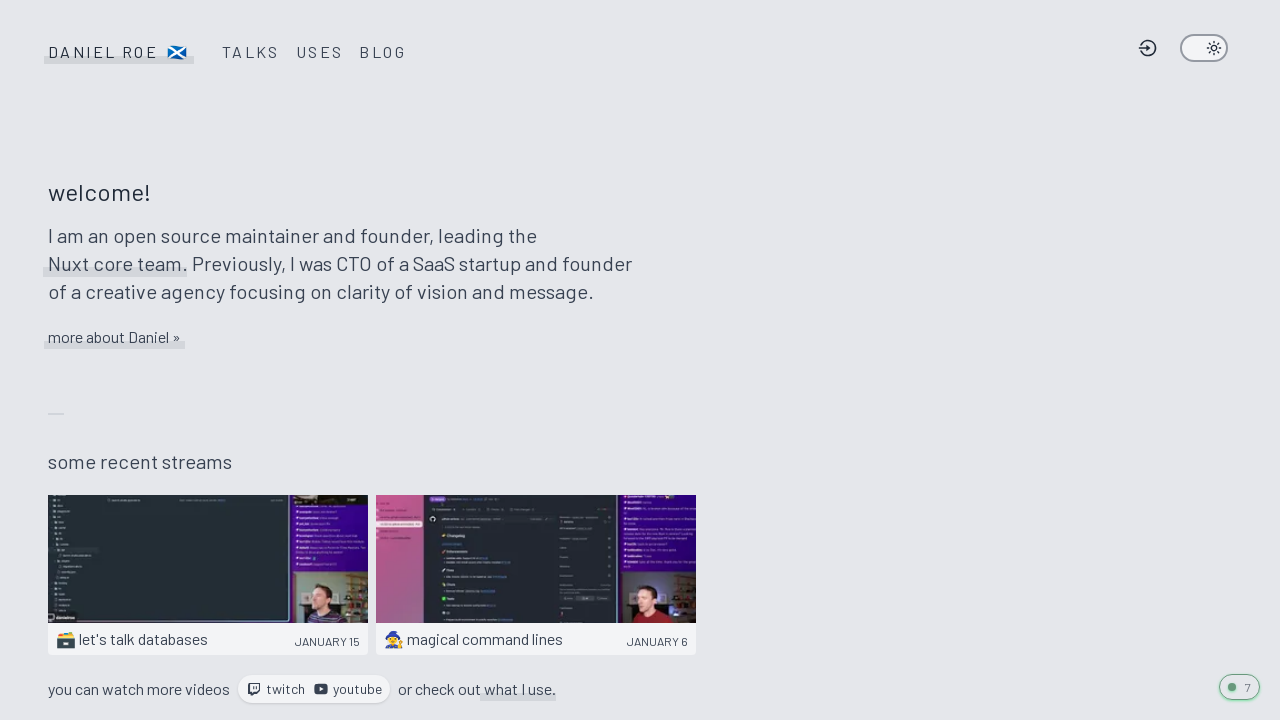

Located og:image meta tag
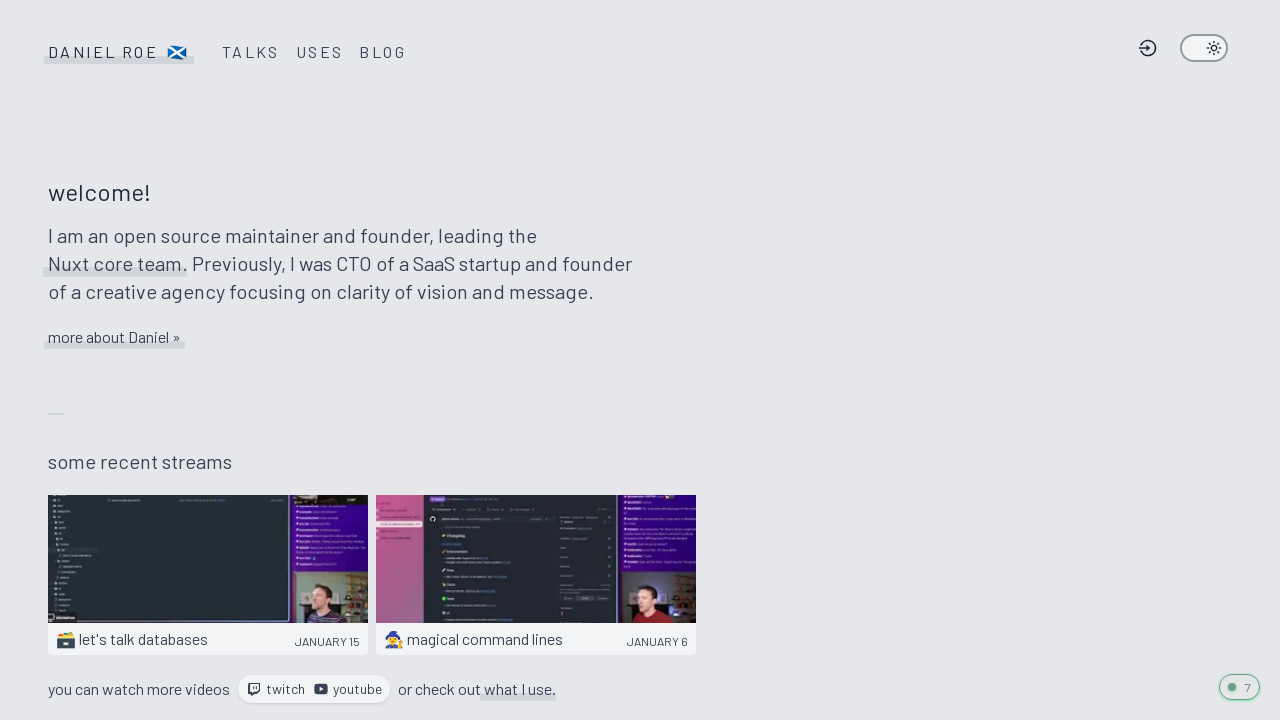

Retrieved og:image URL content
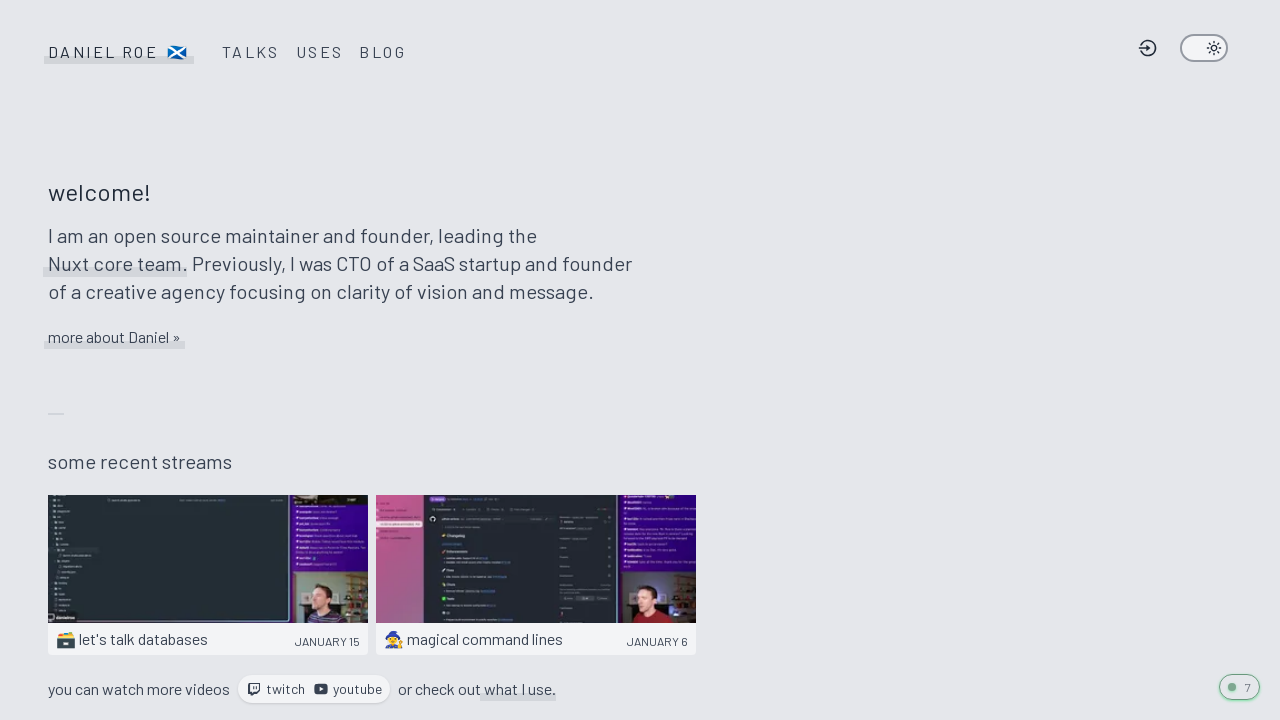

Navigated to og:image URL
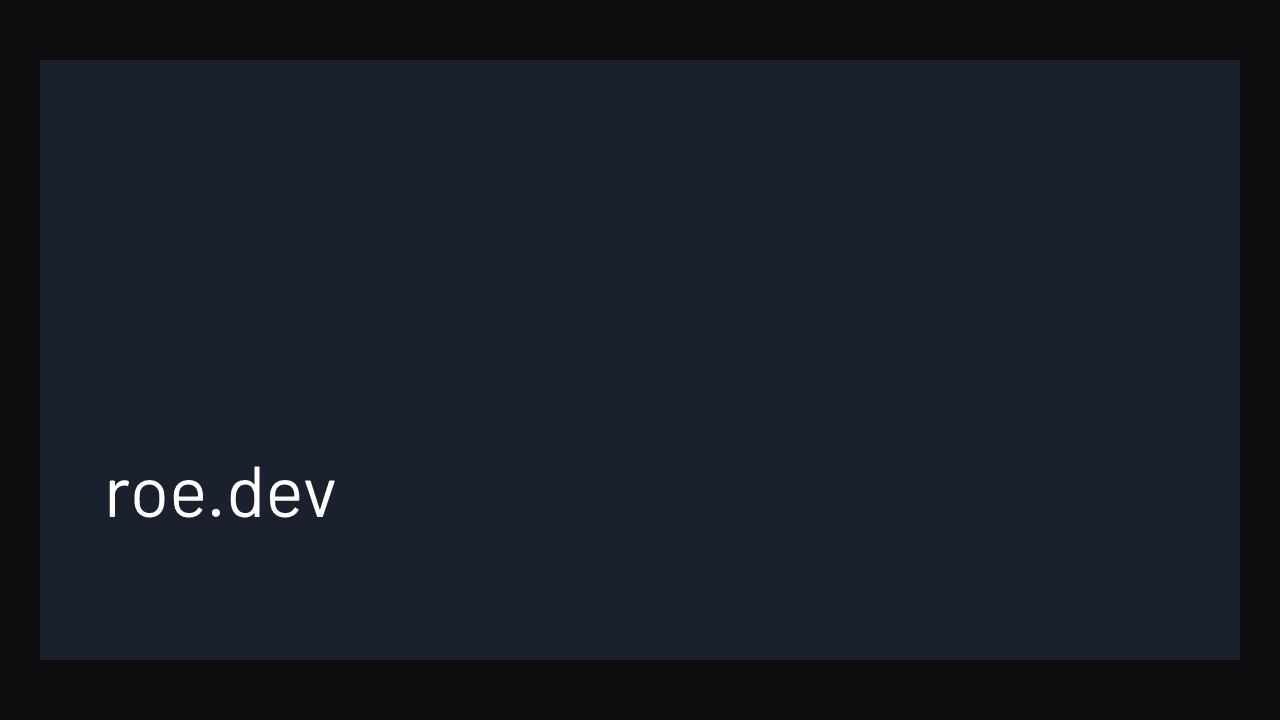

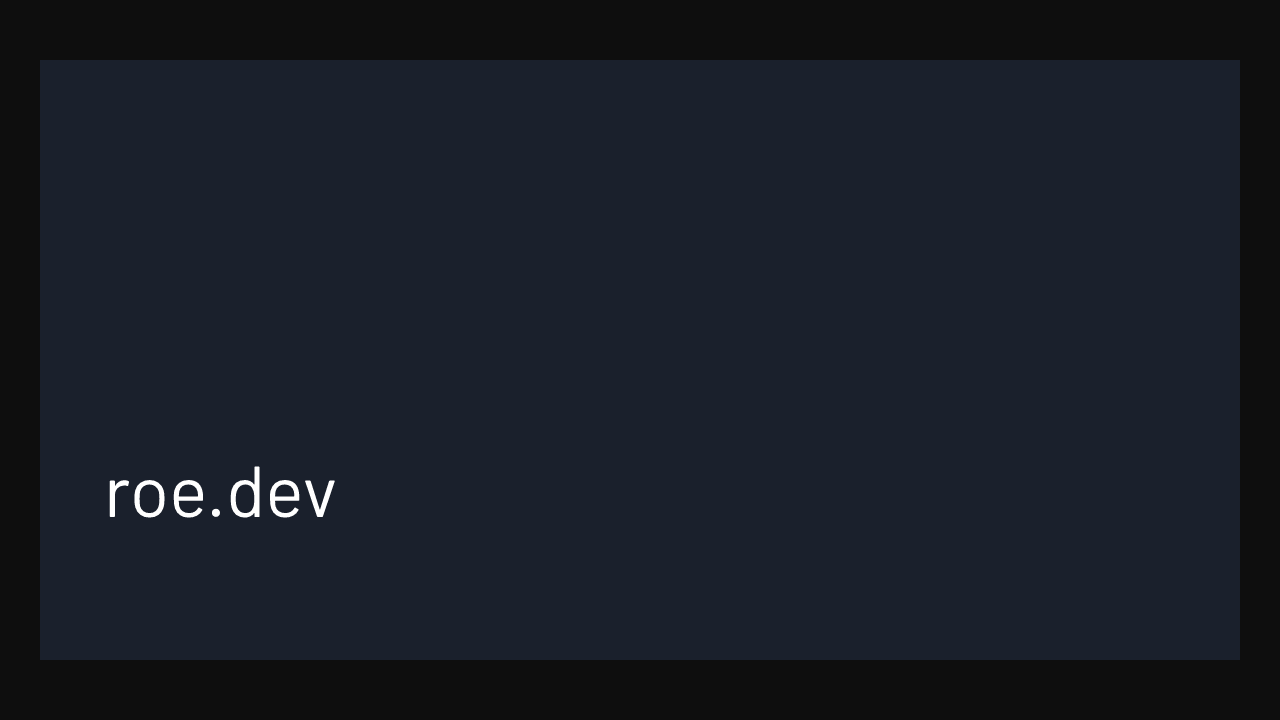